Navigates to Python.org, finds the menu items in the top navigation, and clicks on the PyPI menu link to navigate to that section.

Starting URL: https://www.python.org/

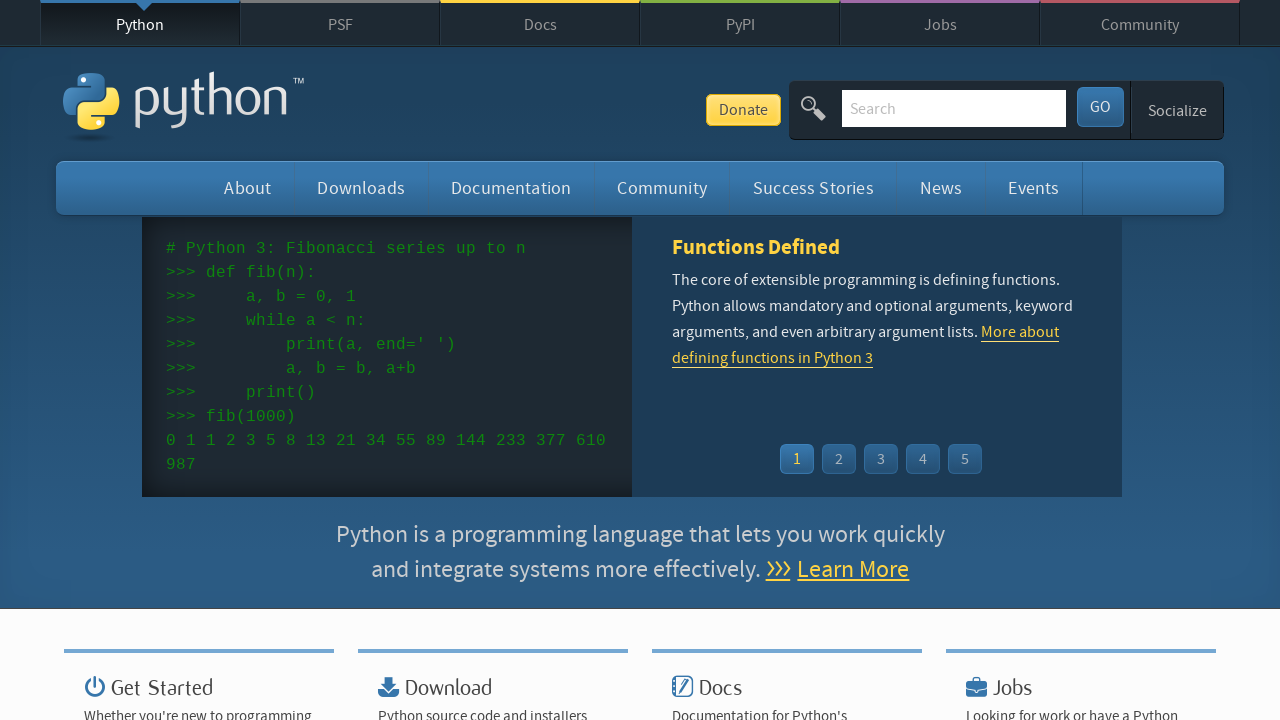

Menu items in top navigation loaded
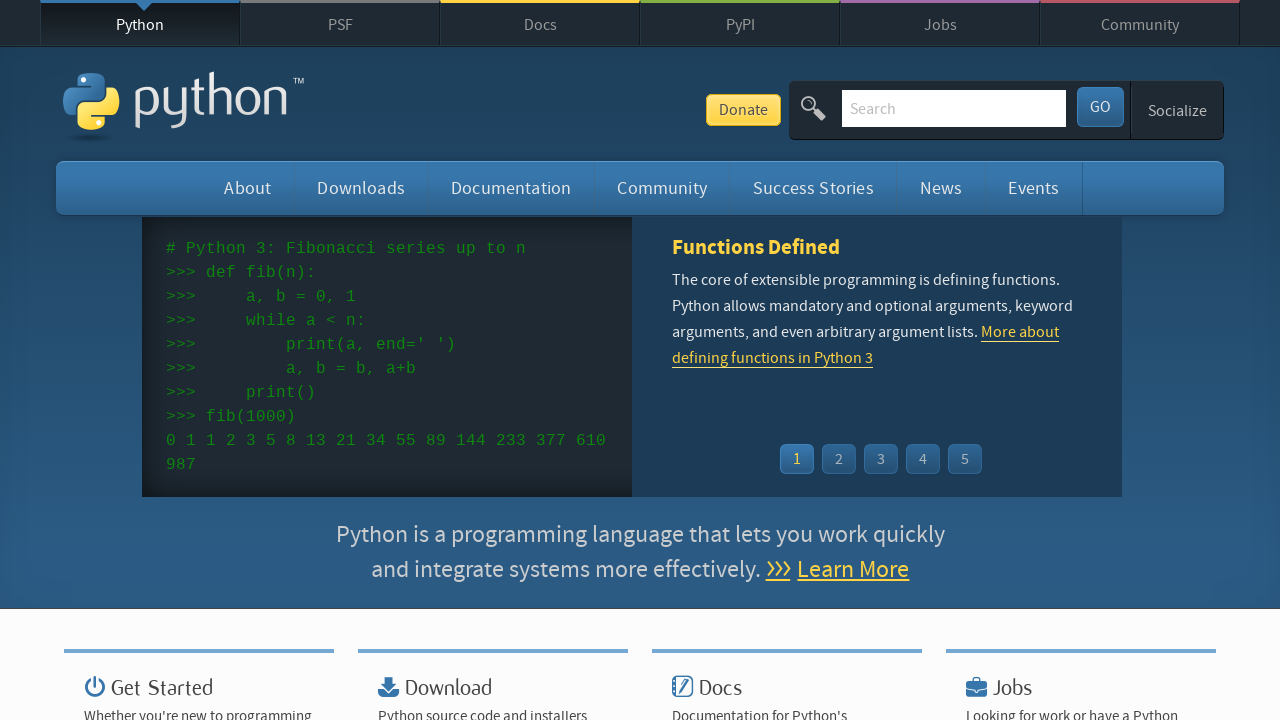

Located all menu items in top navigation
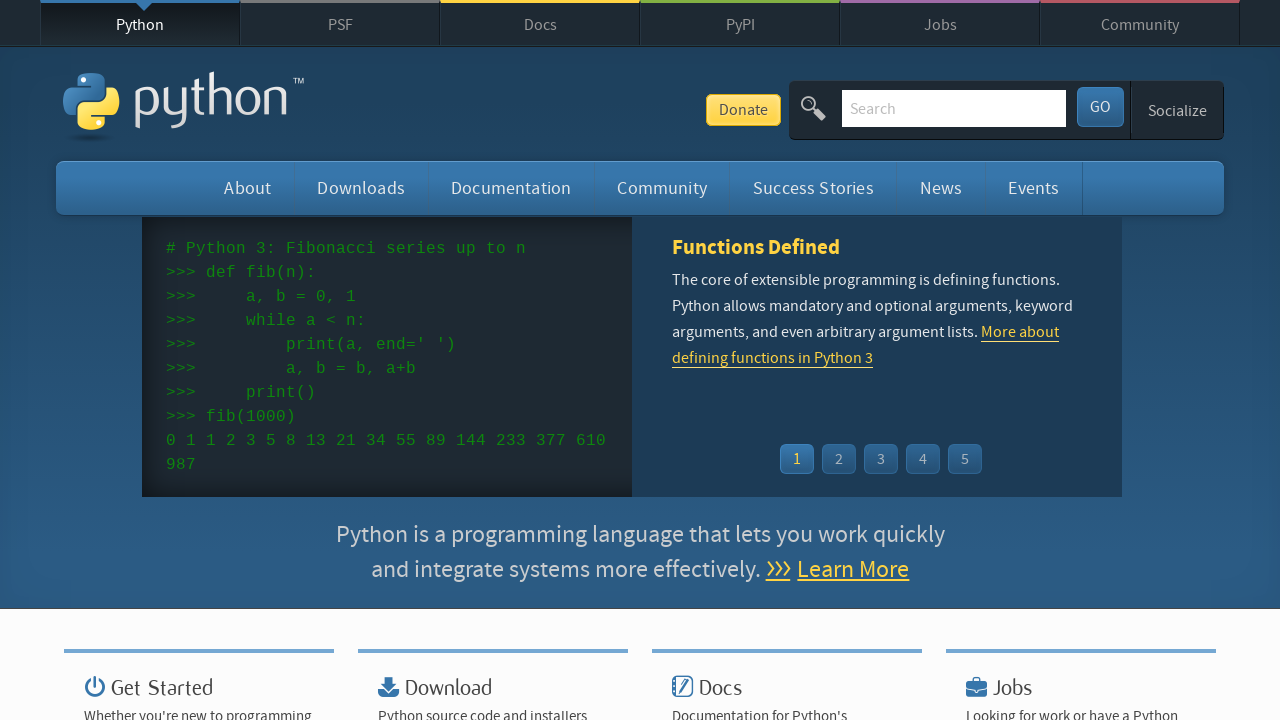

Found PyPI menu item in navigation
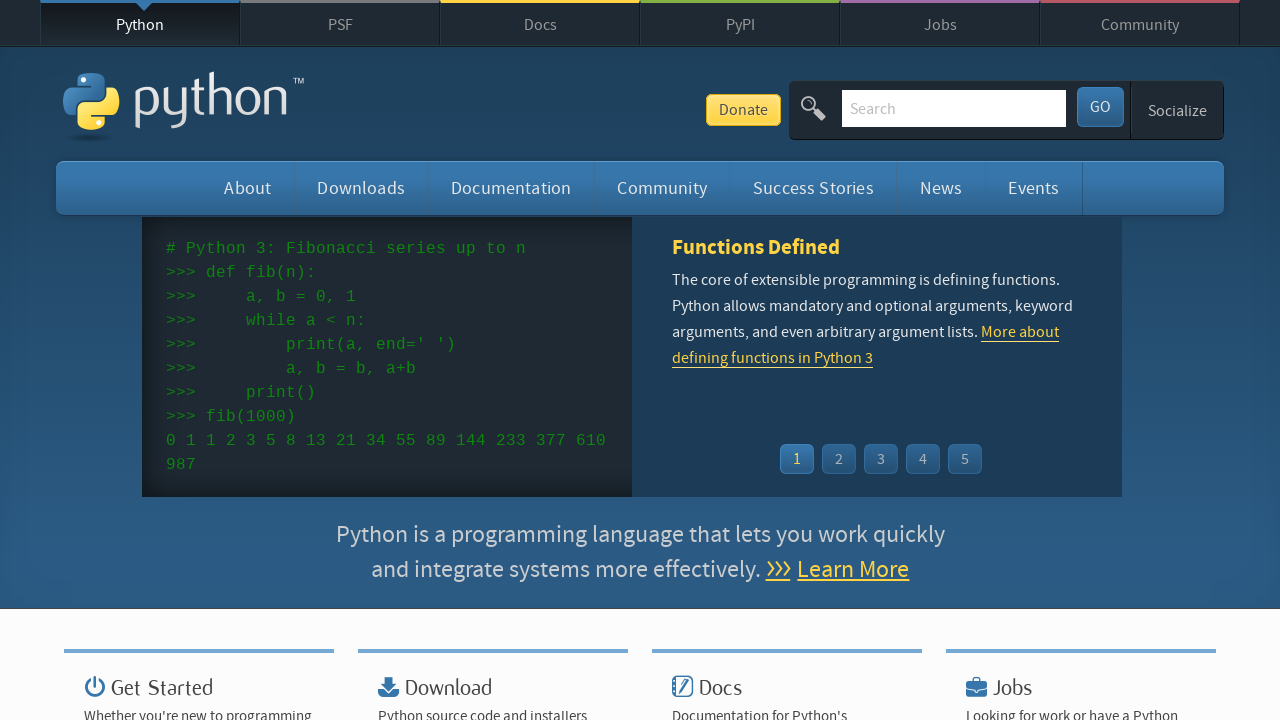

Clicked PyPI menu link at (740, 23) on div#top ul.menu li >> internal:has-text="PyPI"i
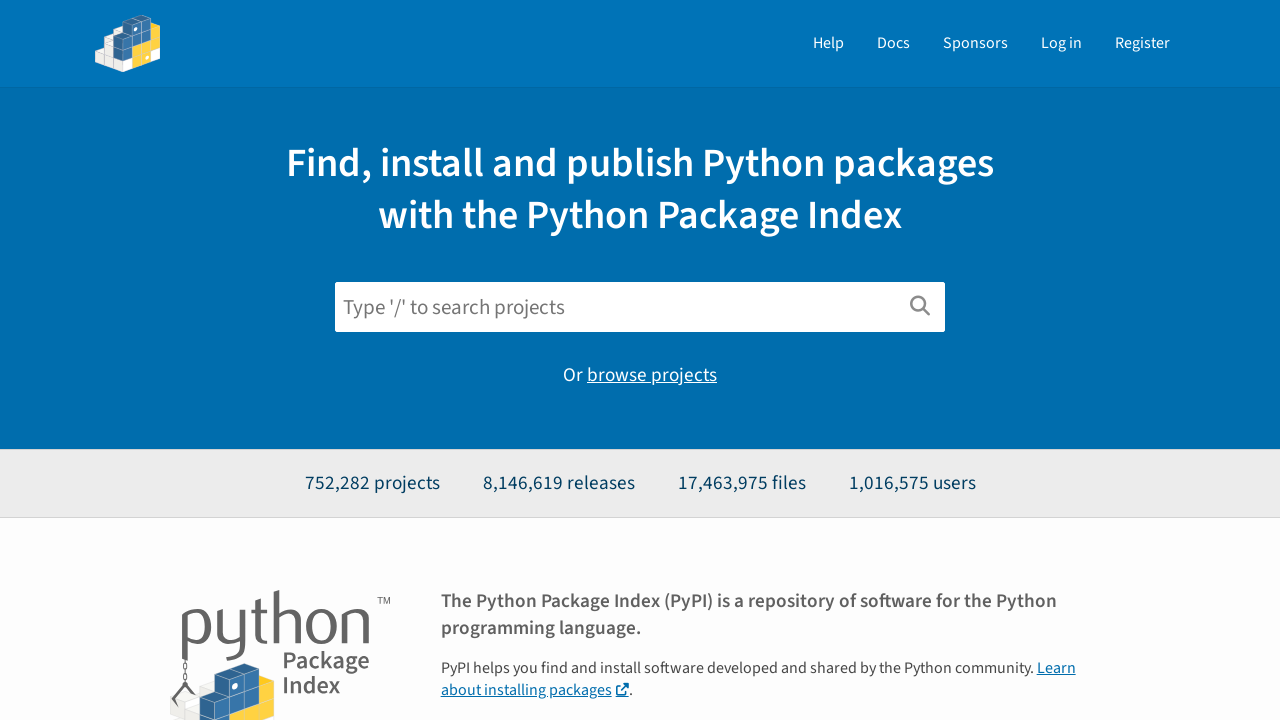

Navigation to PyPI section completed
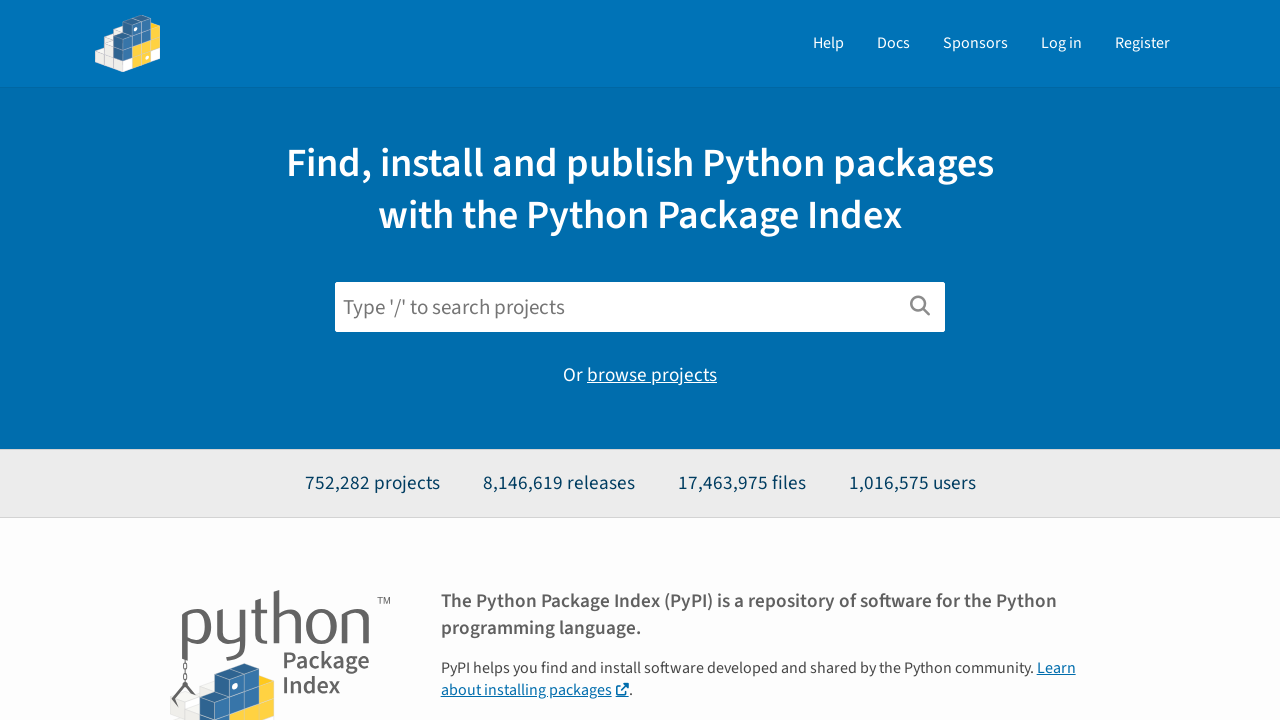

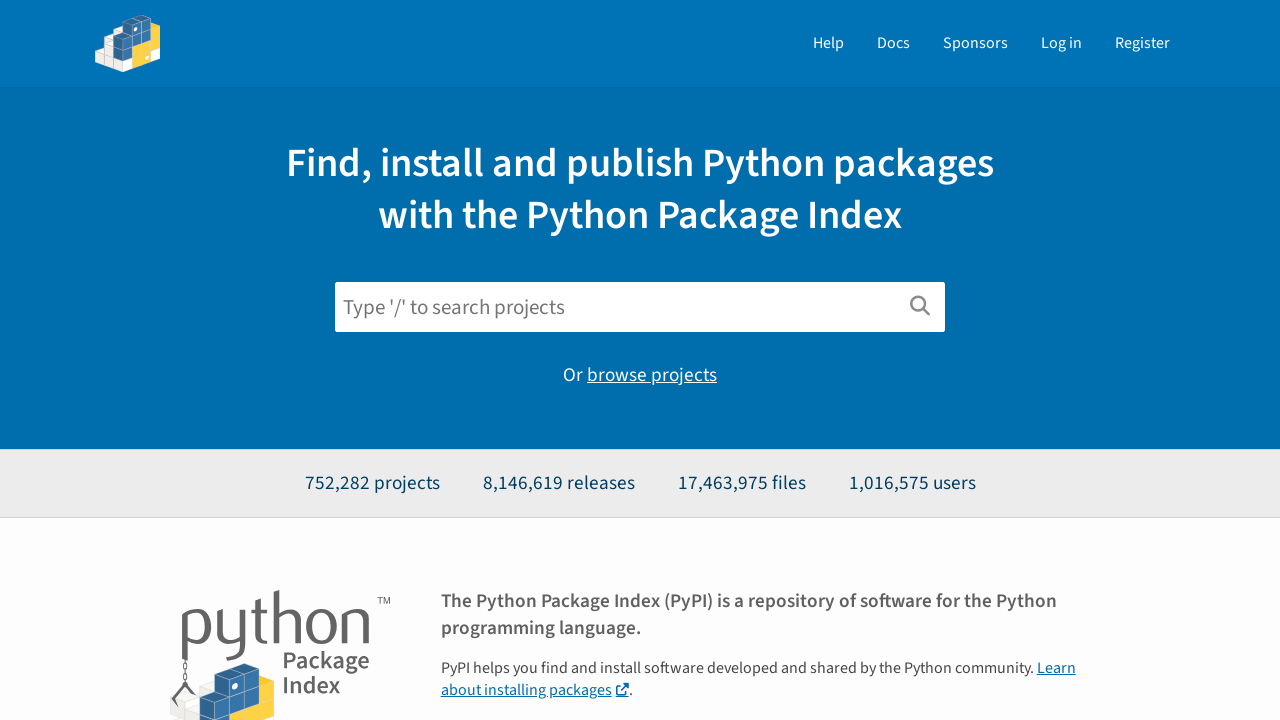